Attempts to send keys to a simple alert (which doesn't accept input) to demonstrate incorrect alert handling

Starting URL: https://the-internet.herokuapp.com/javascript_alerts

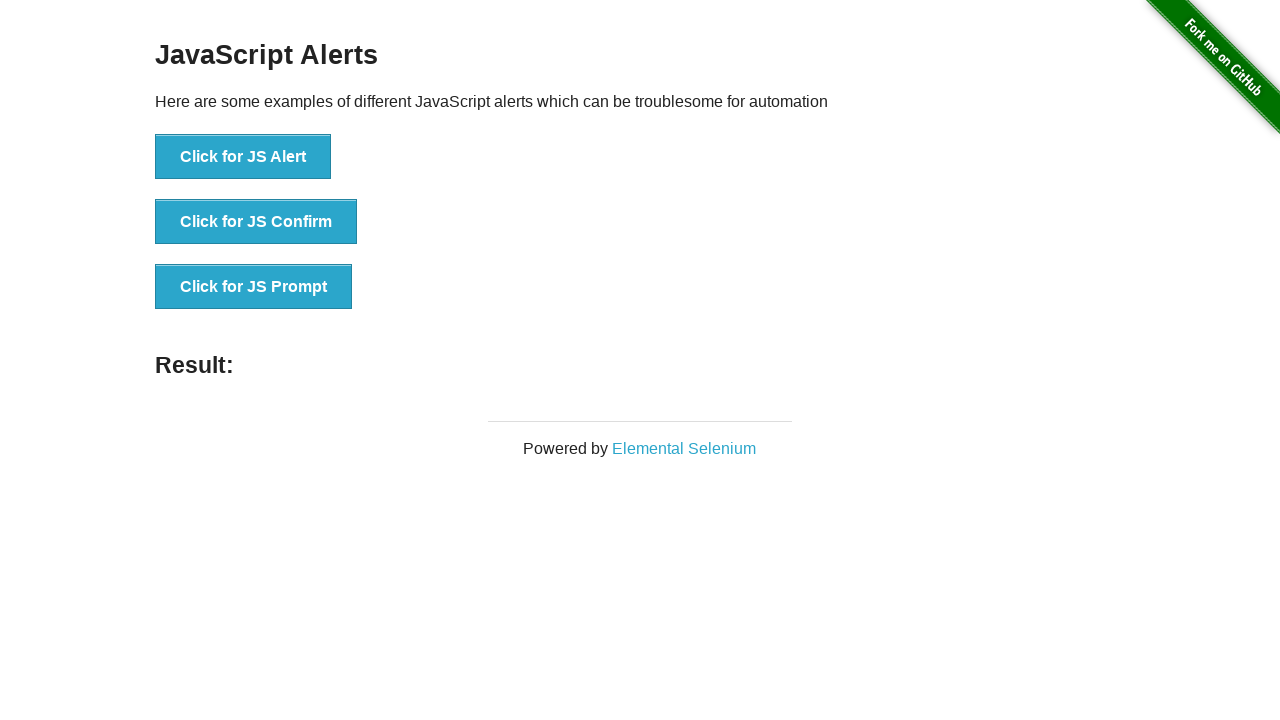

Set up dialog handler to accept with text 'Hello'
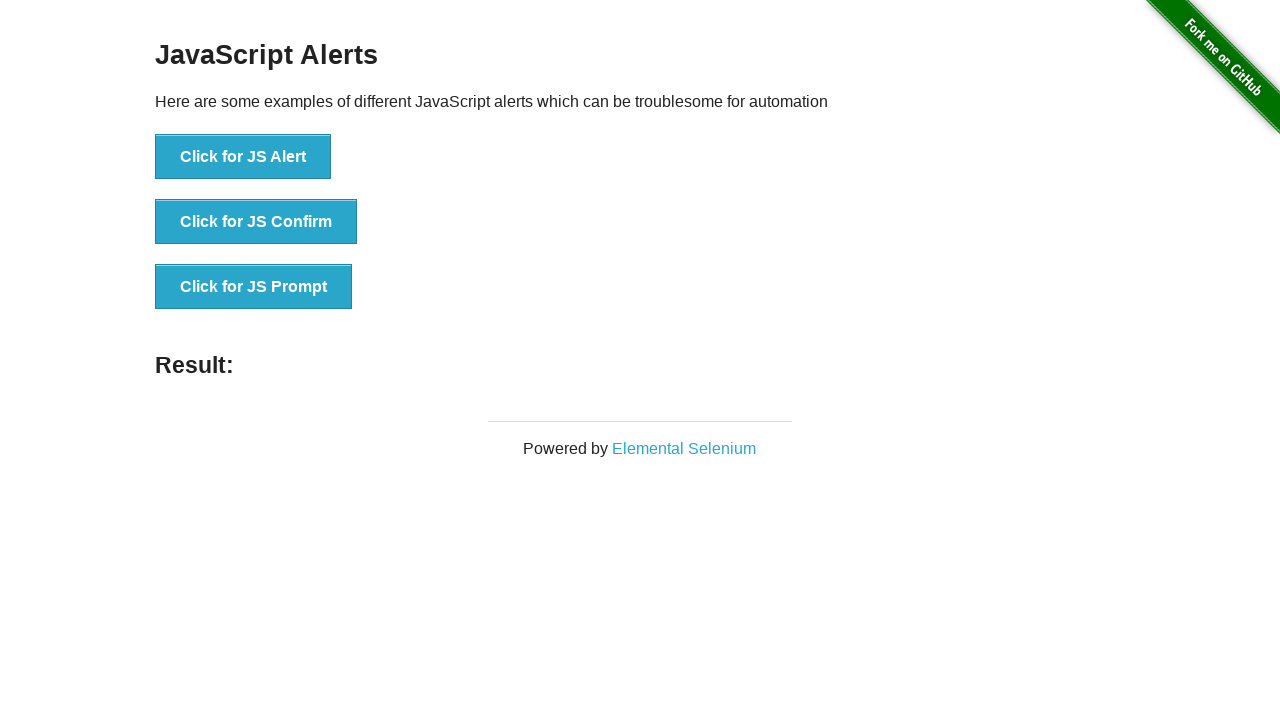

Clicked first button to trigger simple alert at (243, 157) on xpath=(//ul/li/button)[1]
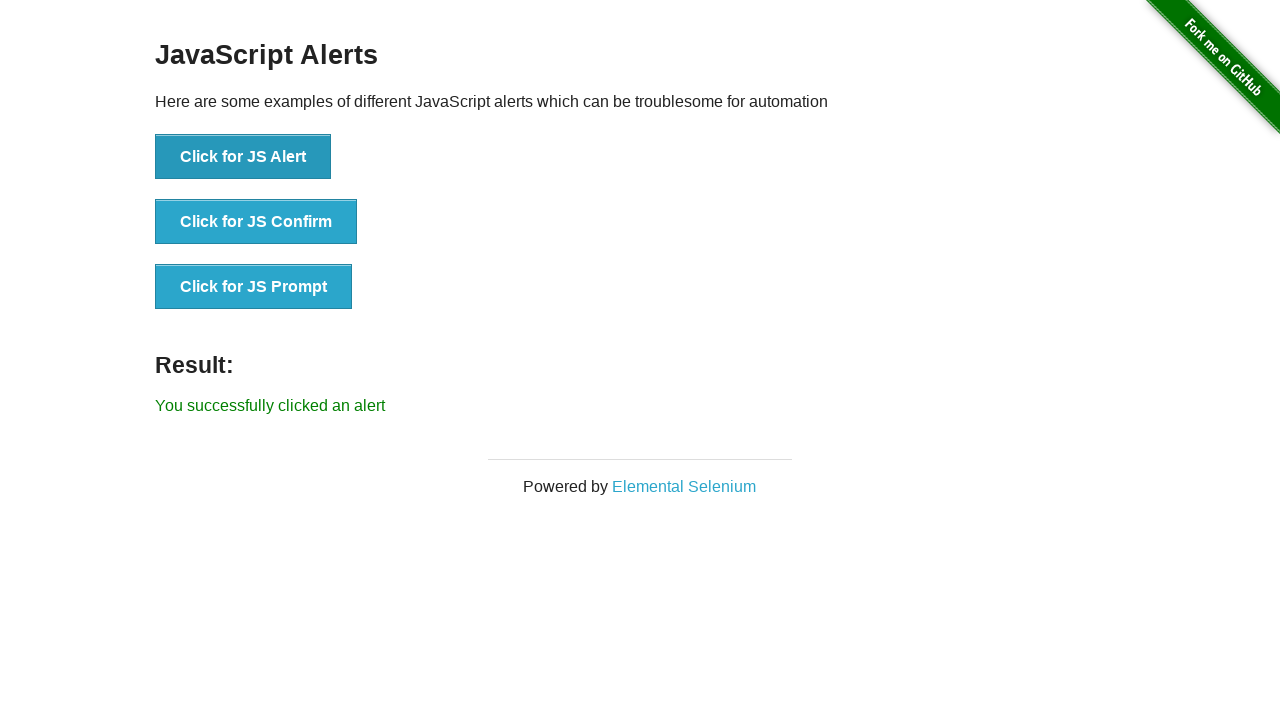

Located result element
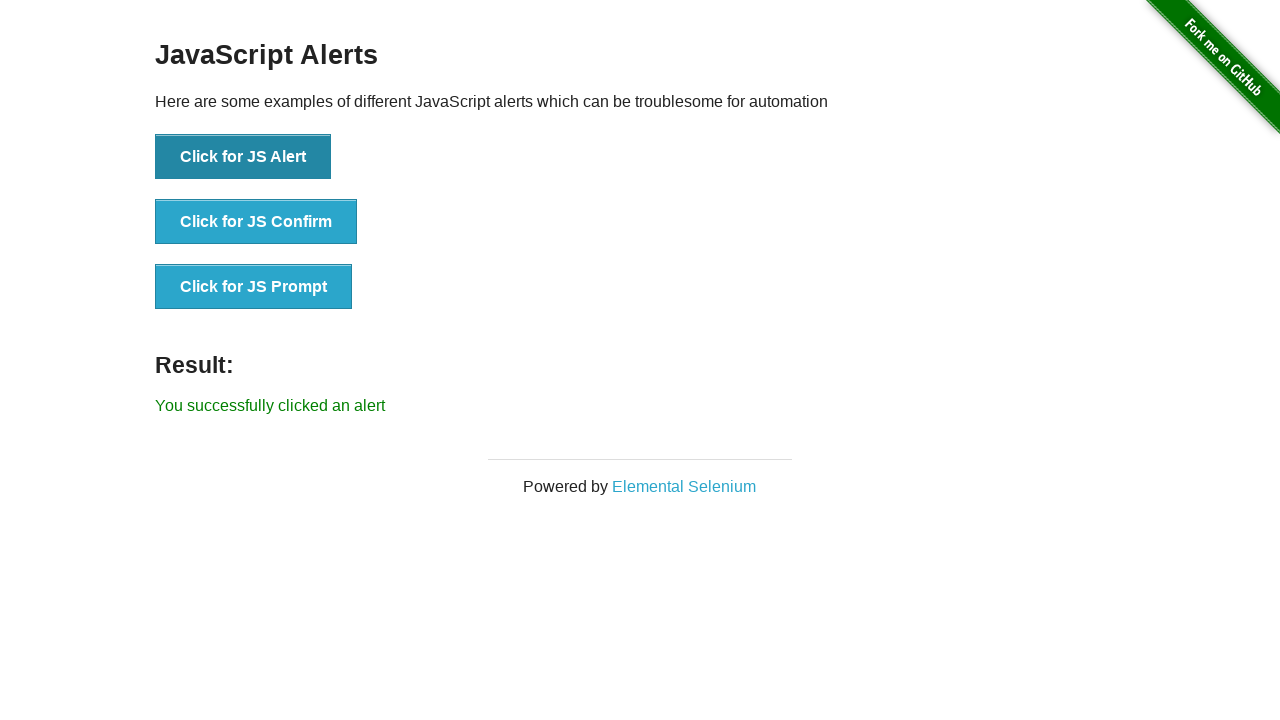

Verified result text matches expected alert response
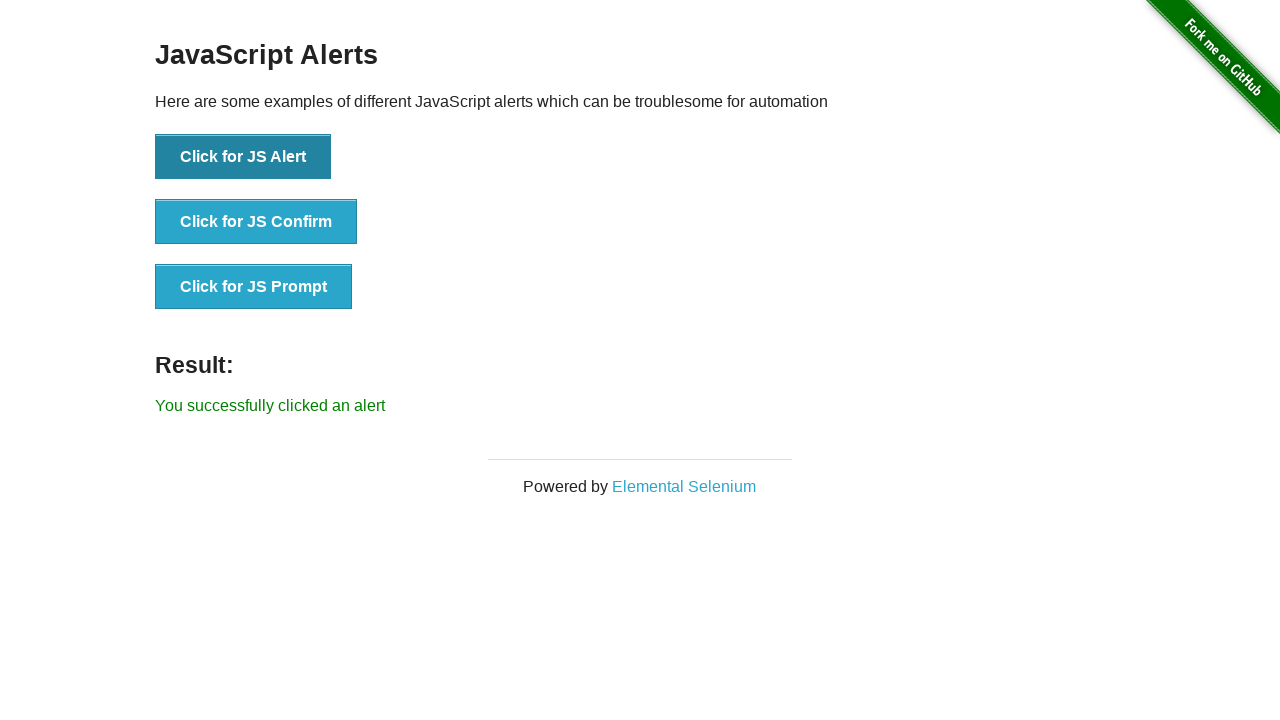

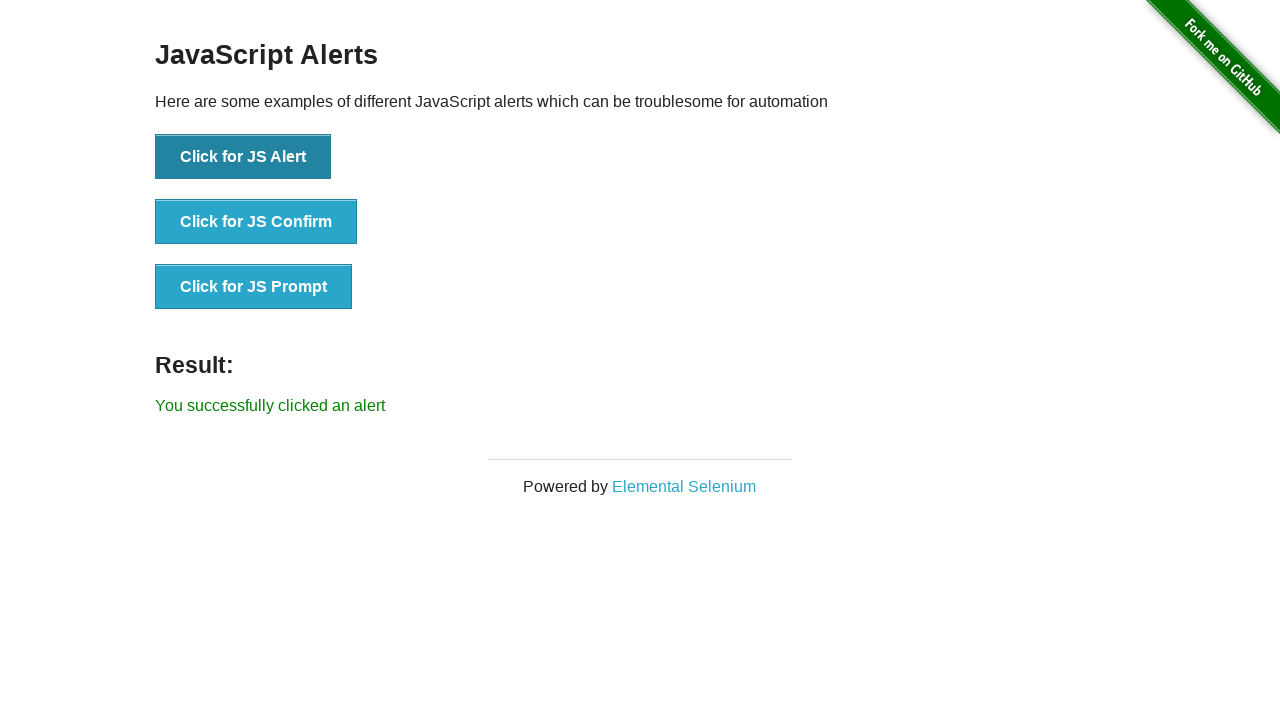